Tests JavaScript alert handling functionality by triggering different types of alerts (simple alert, confirm dialog, and prompt) and interacting with them by accepting, dismissing, and entering text.

Starting URL: http://the-internet.herokuapp.com/

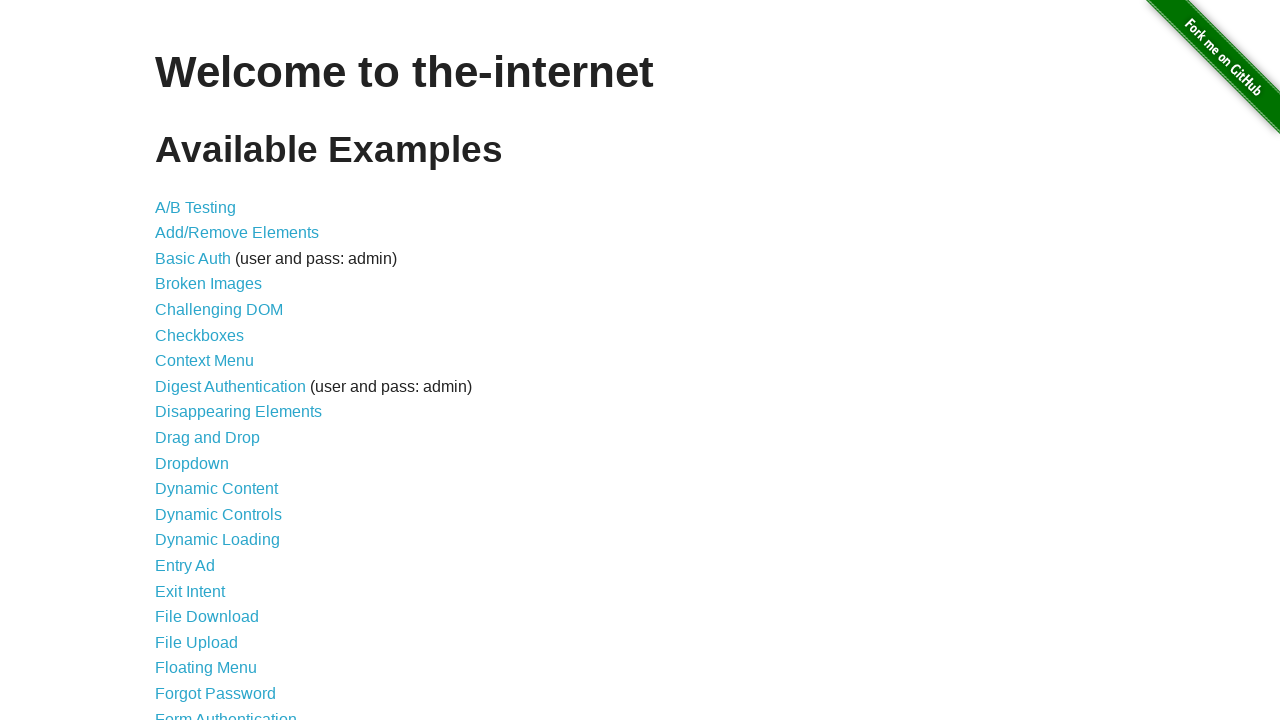

Clicked on JavaScript Alerts link at (214, 361) on text=JavaScript Alerts
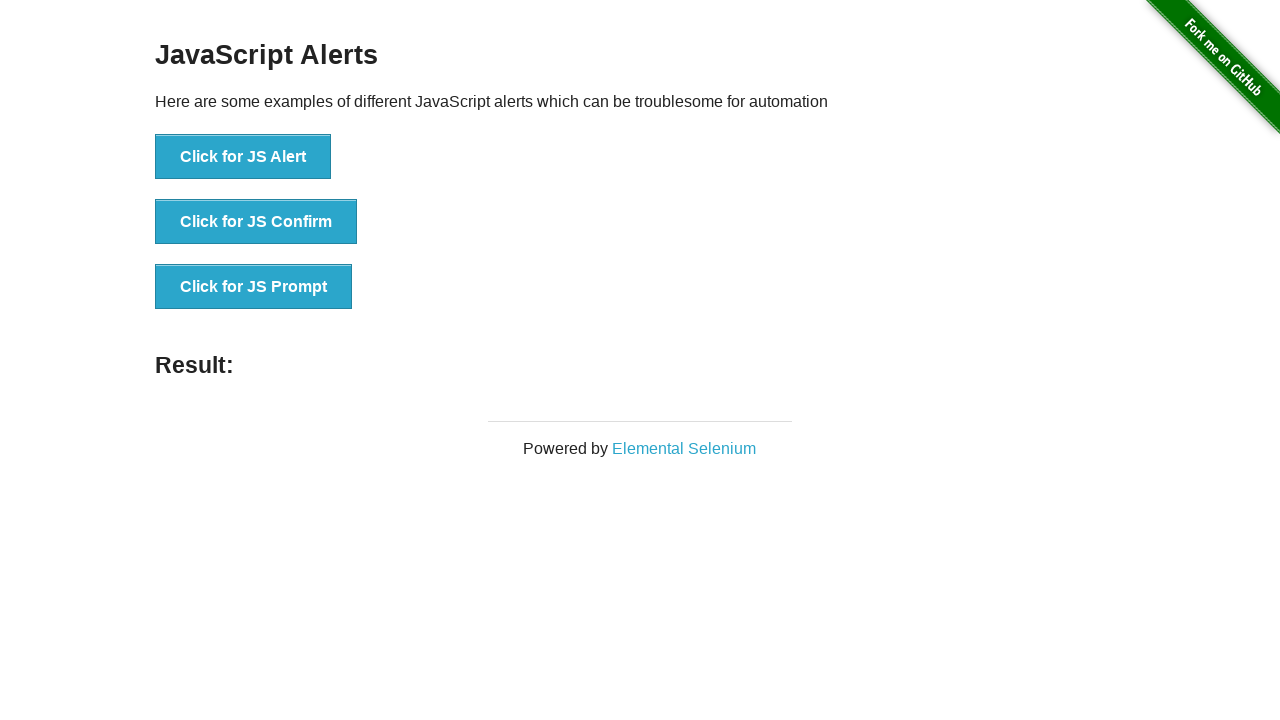

Clicked button to trigger JS Alert at (243, 157) on xpath=//button[text()='Click for JS Alert']
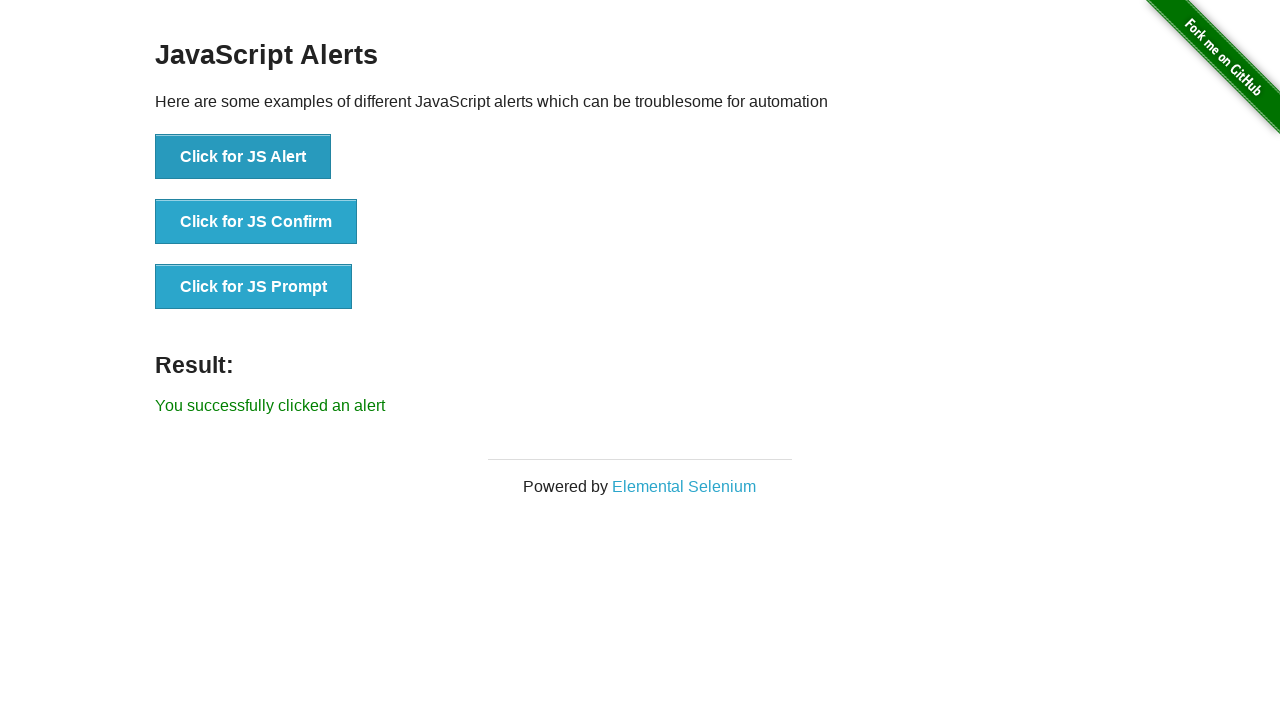

Set up dialog handler to accept alert
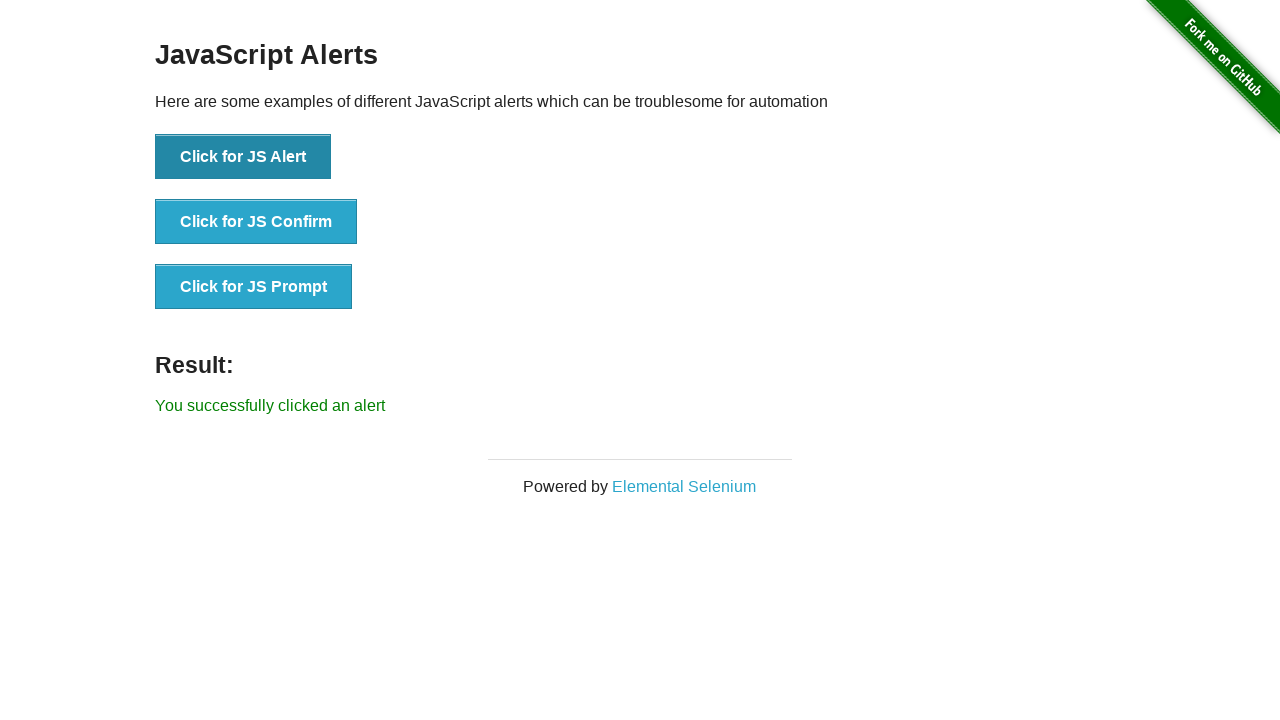

Waited 1 second for alert to complete
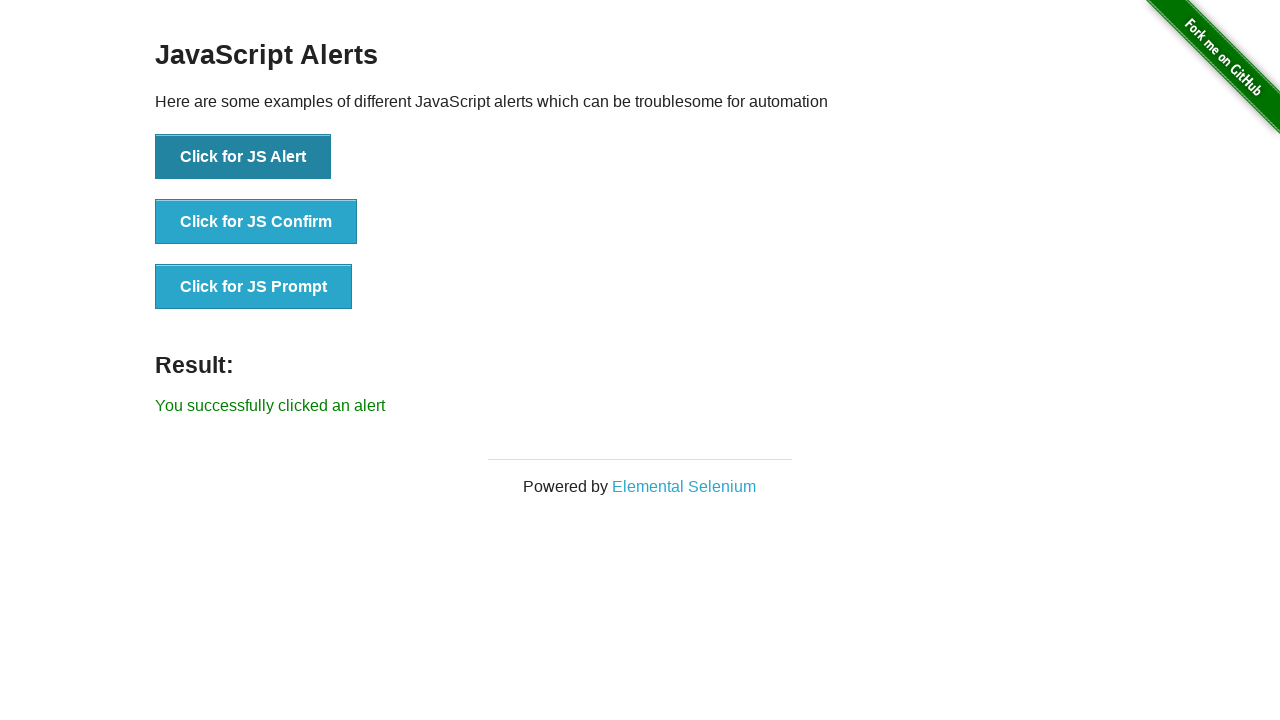

Clicked button to trigger JS Confirm dialog at (256, 222) on xpath=//button[text()='Click for JS Confirm']
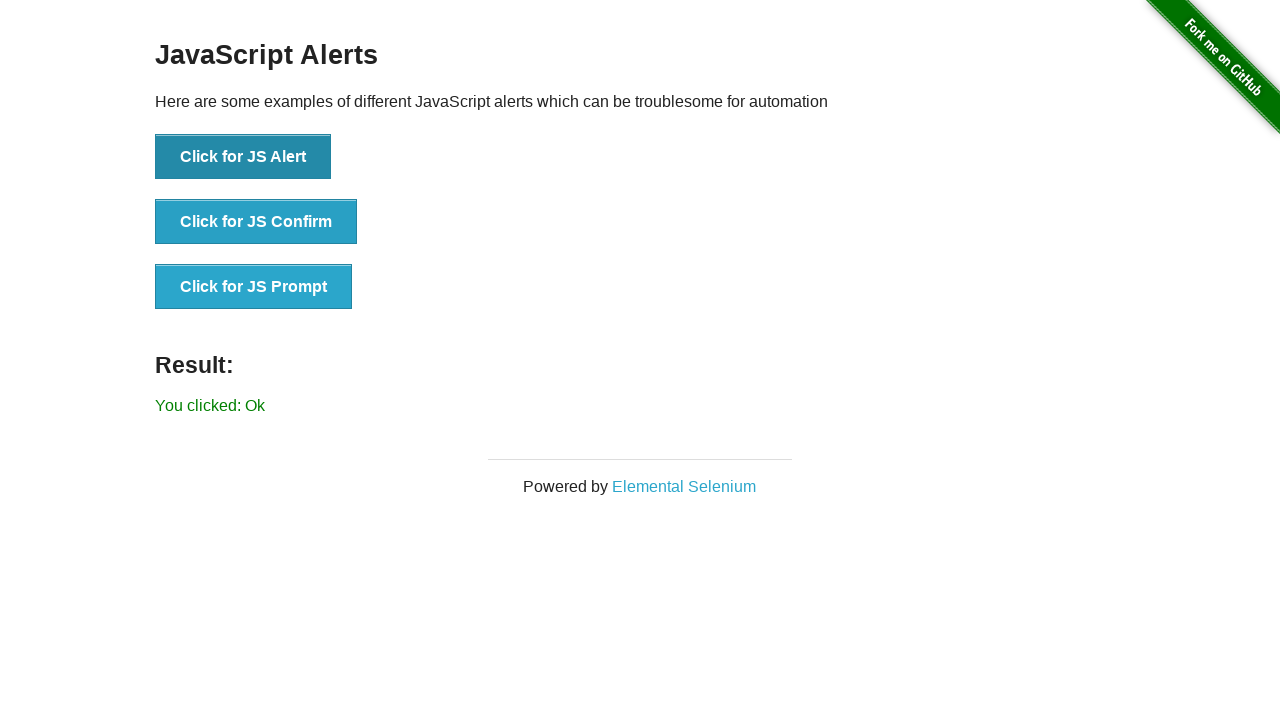

Set up dialog handler to dismiss confirm dialog
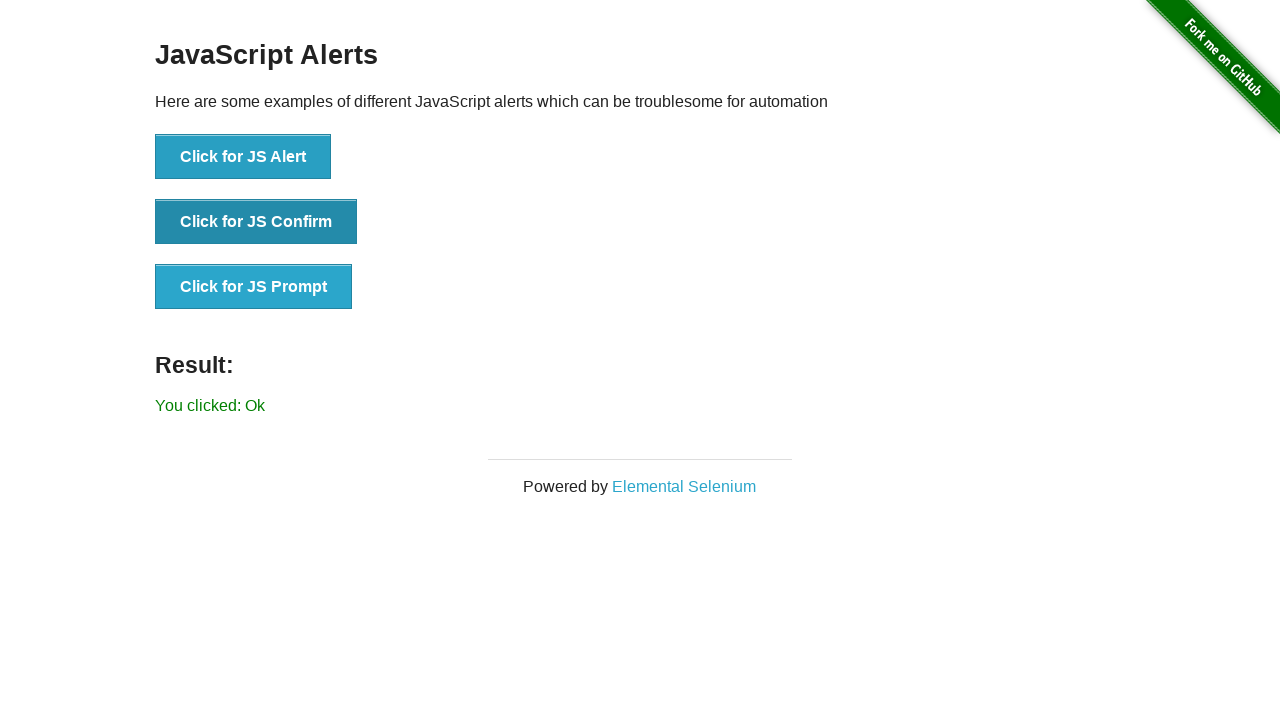

Waited 1 second for confirm dialog to complete
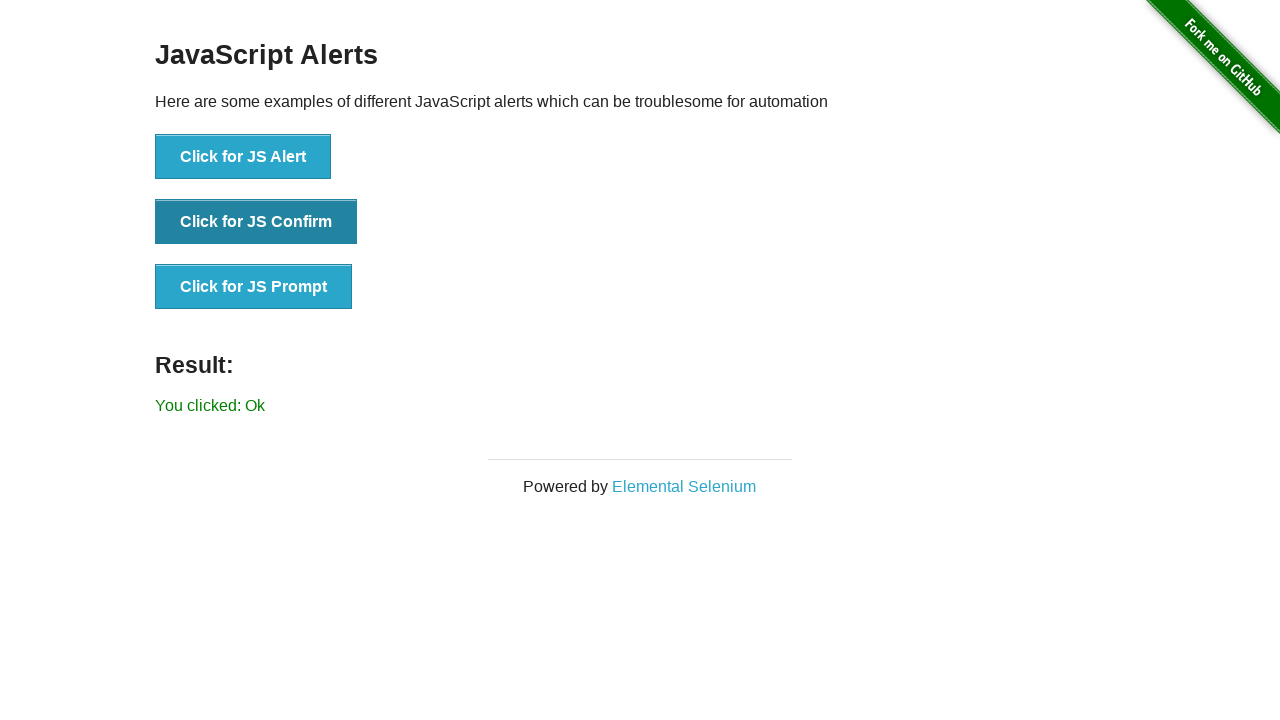

Clicked button to trigger JS Prompt dialog at (254, 287) on xpath=//button[text()='Click for JS Prompt']
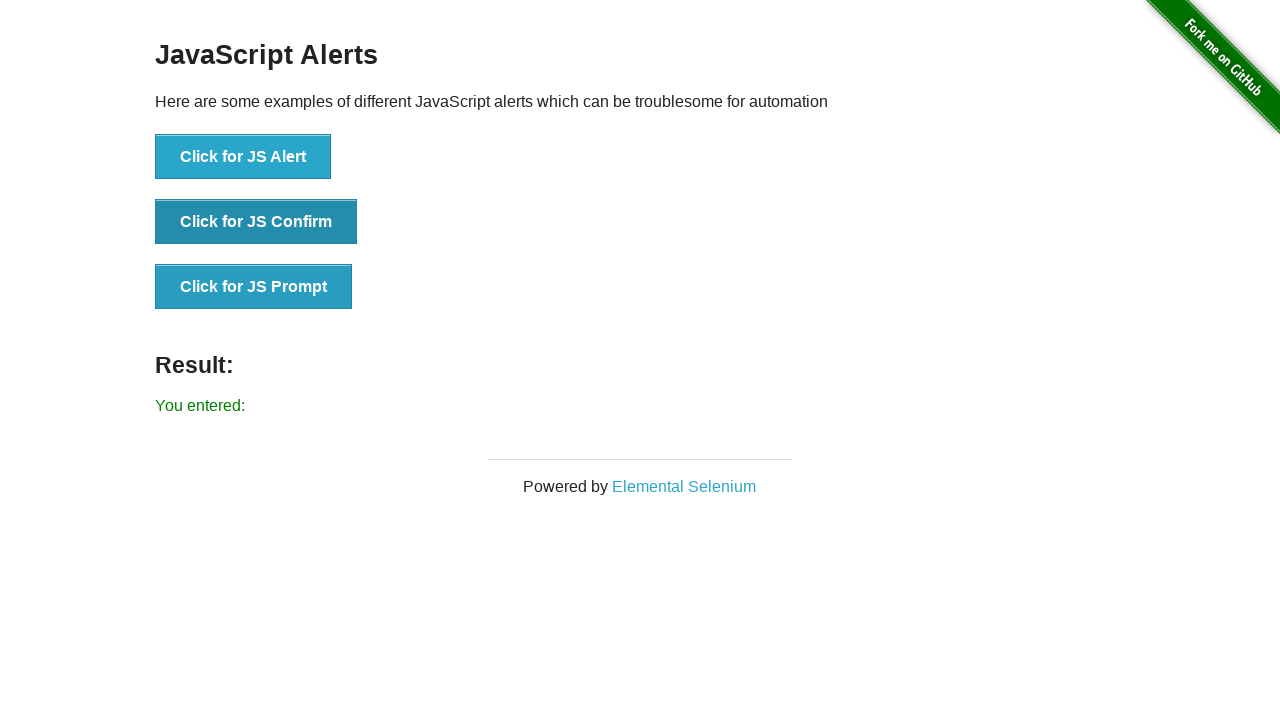

Set up dialog handler to enter 'Automation' text in prompt
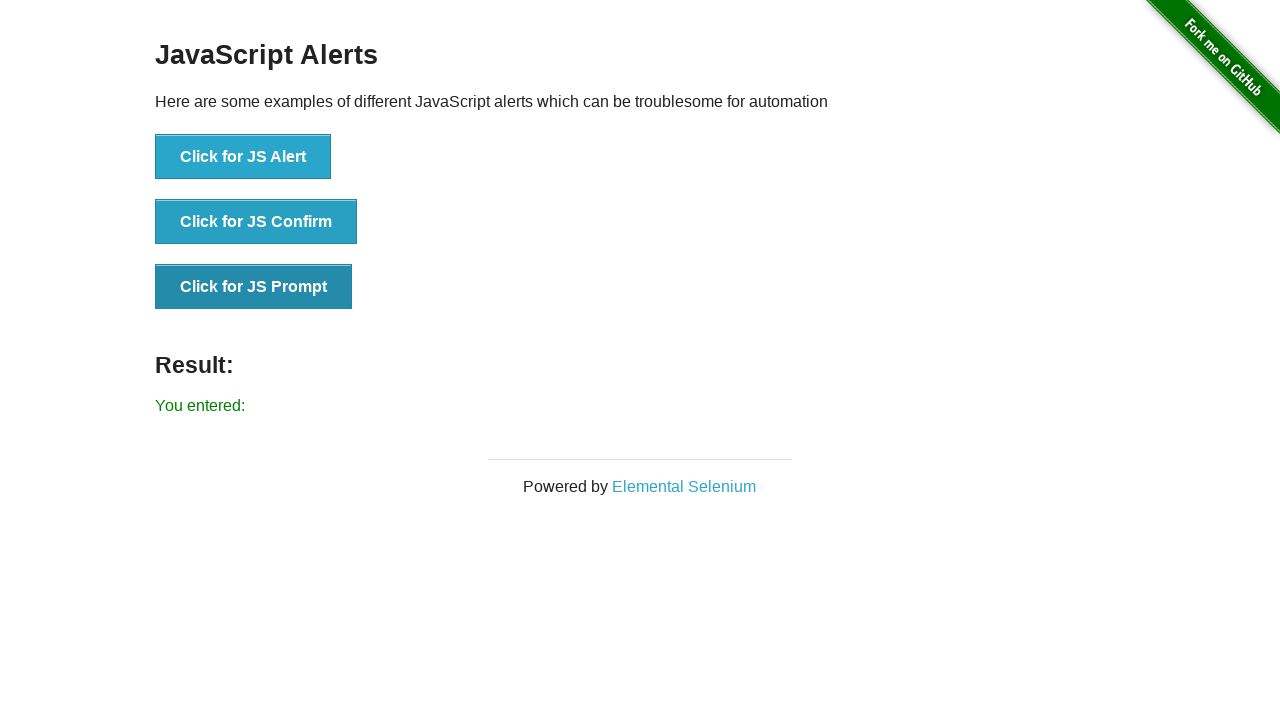

Waited 1 second for prompt dialog to complete
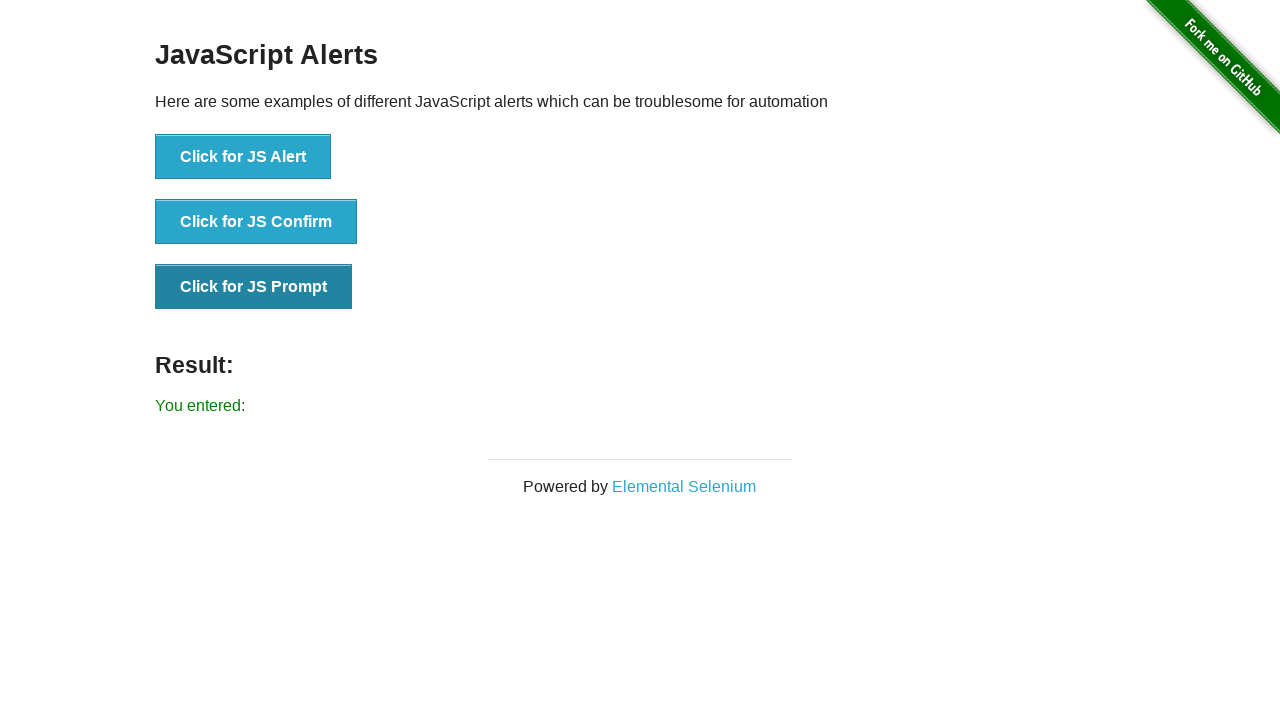

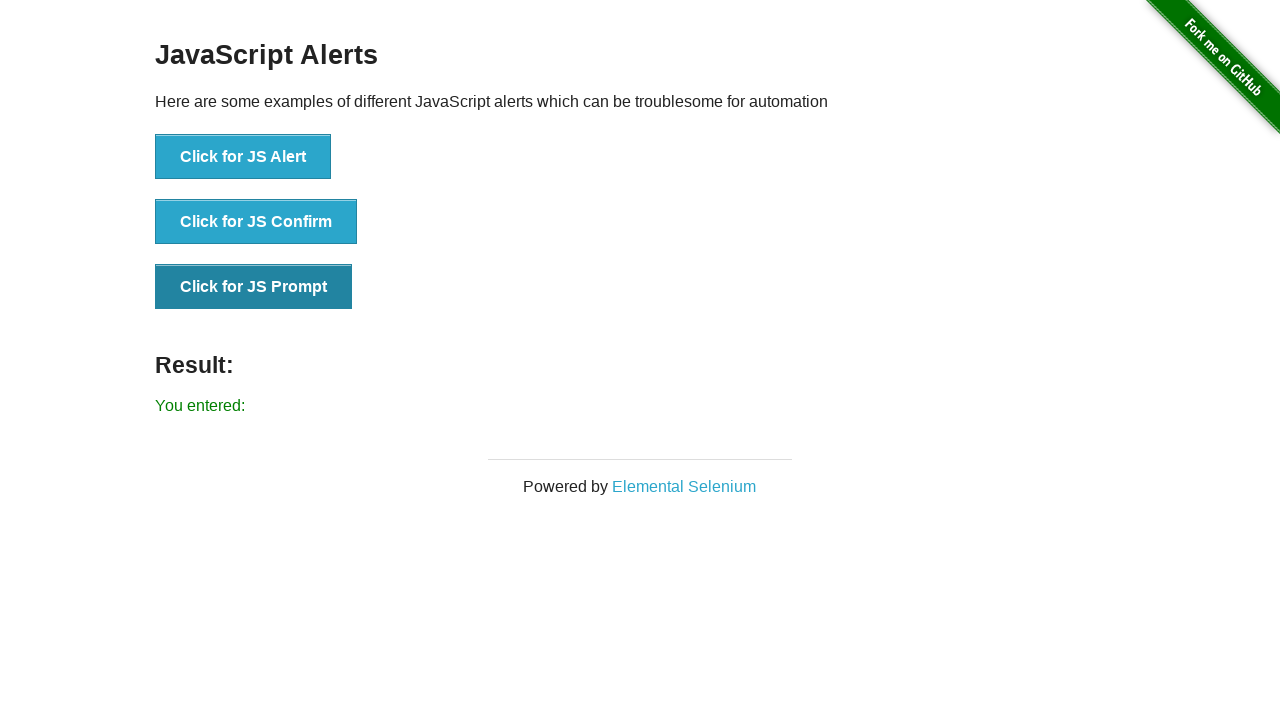